Navigates to the Platzi website homepage and verifies the page loads

Starting URL: https://www.platzi.com

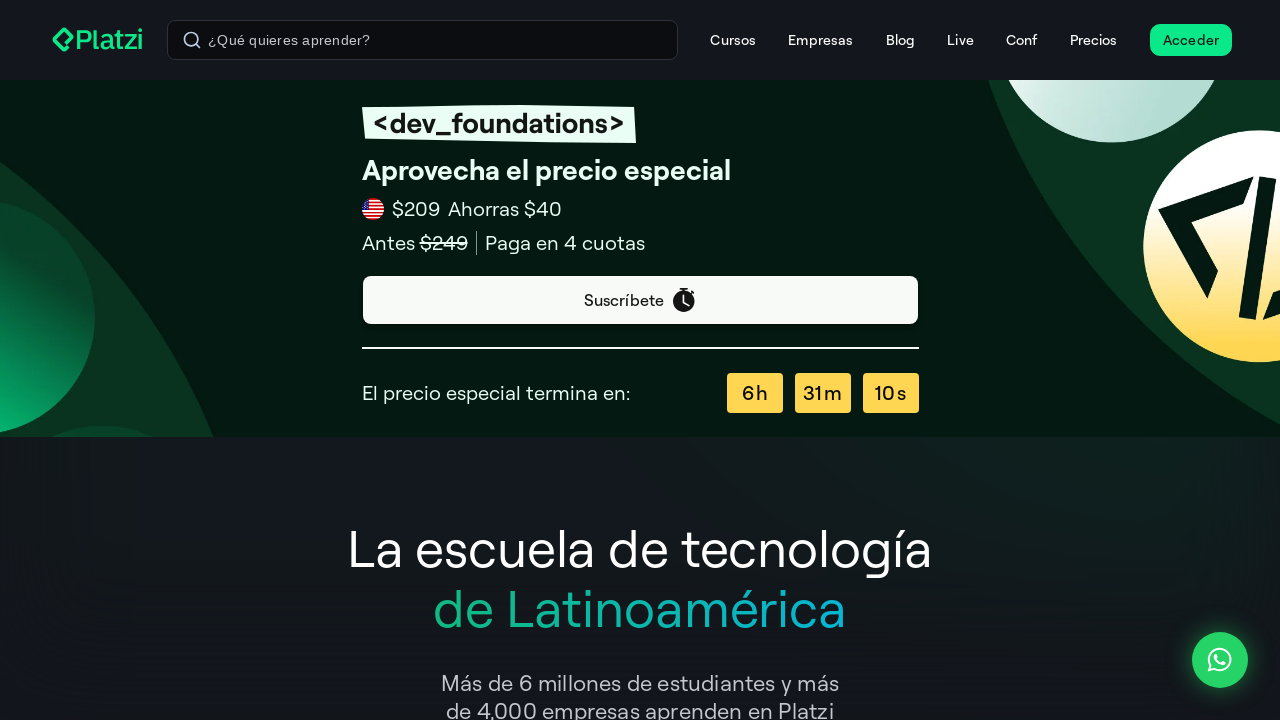

Platzi homepage loaded and DOM content ready
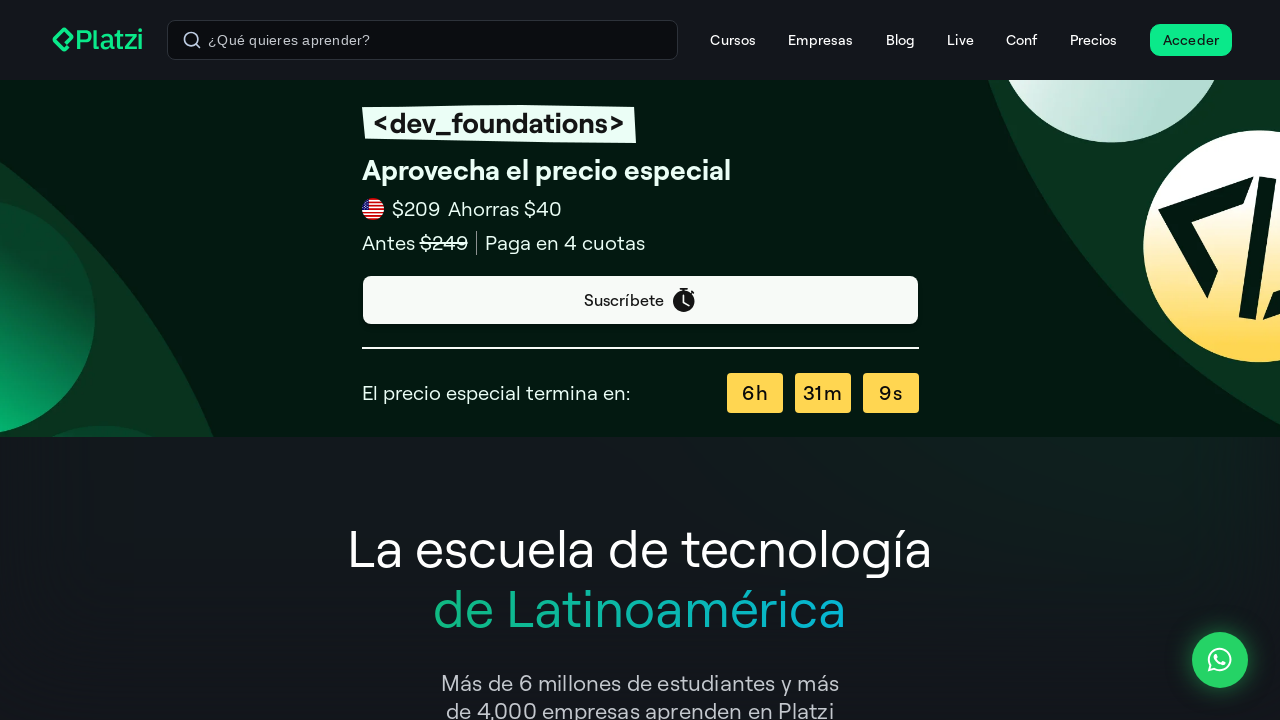

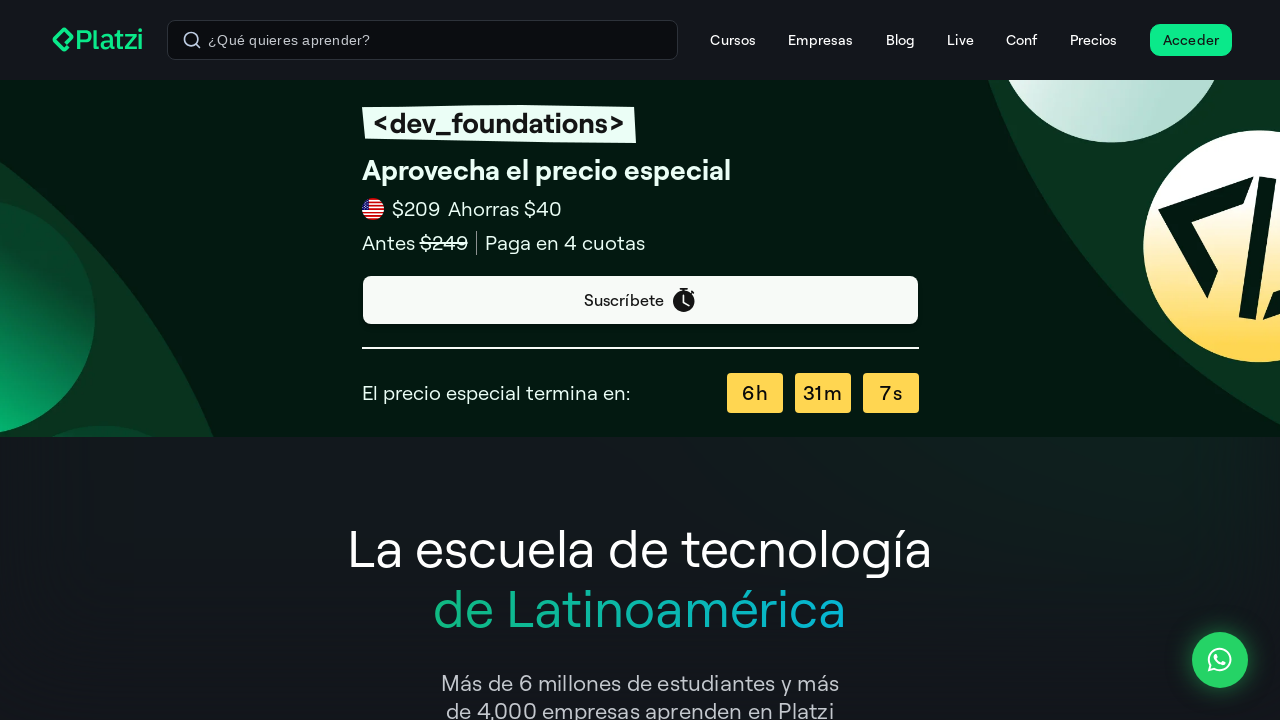